Tests drag and drop functionality on jQuery UI demo page by dragging a source element onto a target drop zone within an iframe

Starting URL: https://jqueryui.com/droppable/

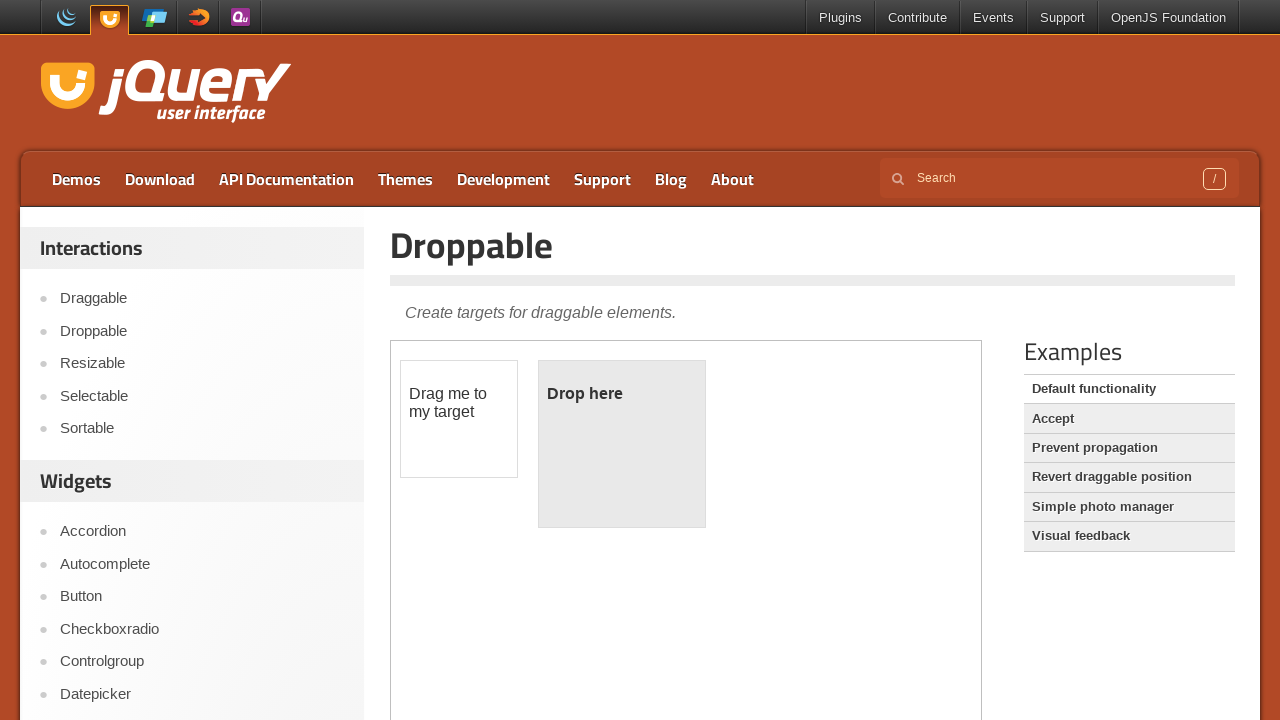

Located demo iframe
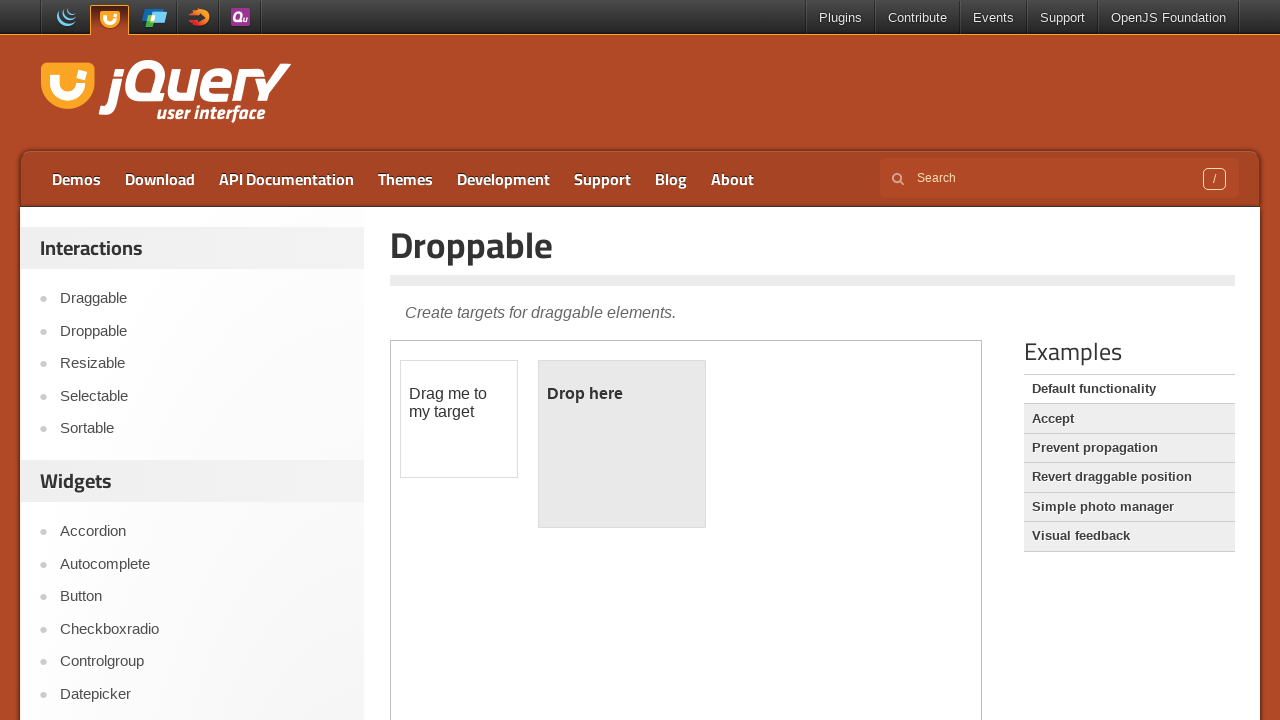

Located draggable source element
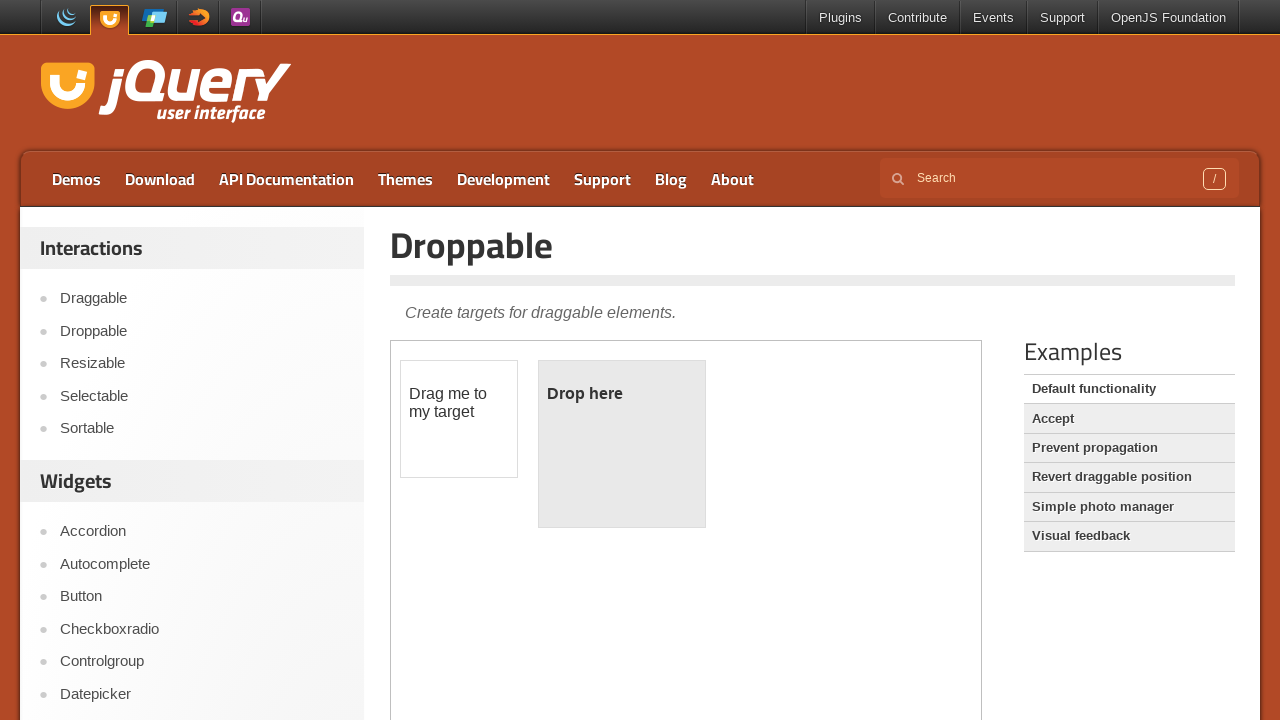

Located droppable target element
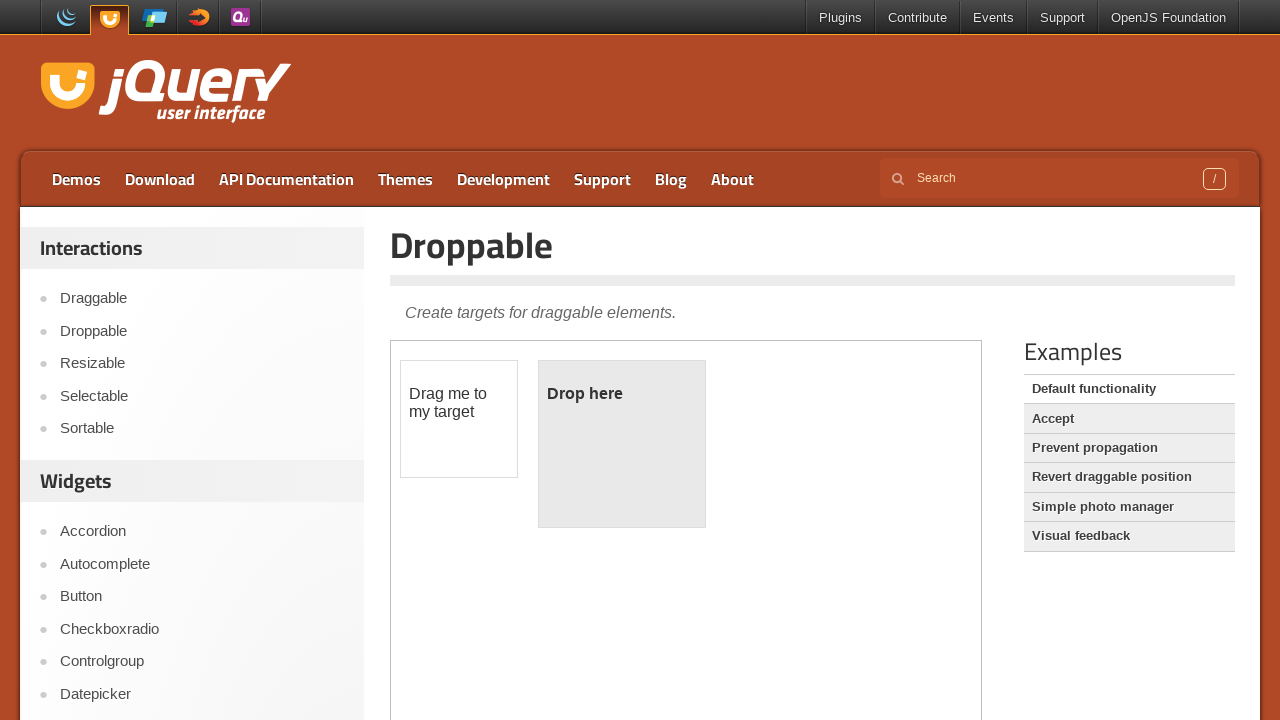

Dragged source element onto target drop zone at (622, 444)
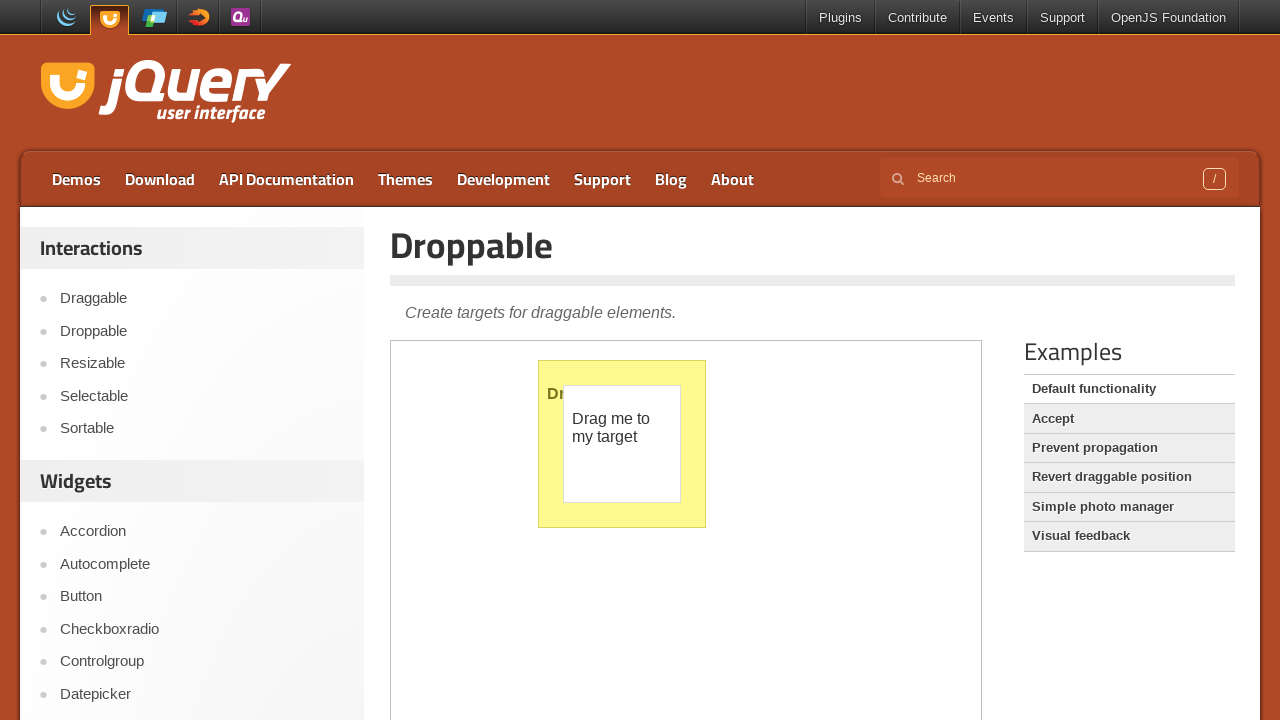

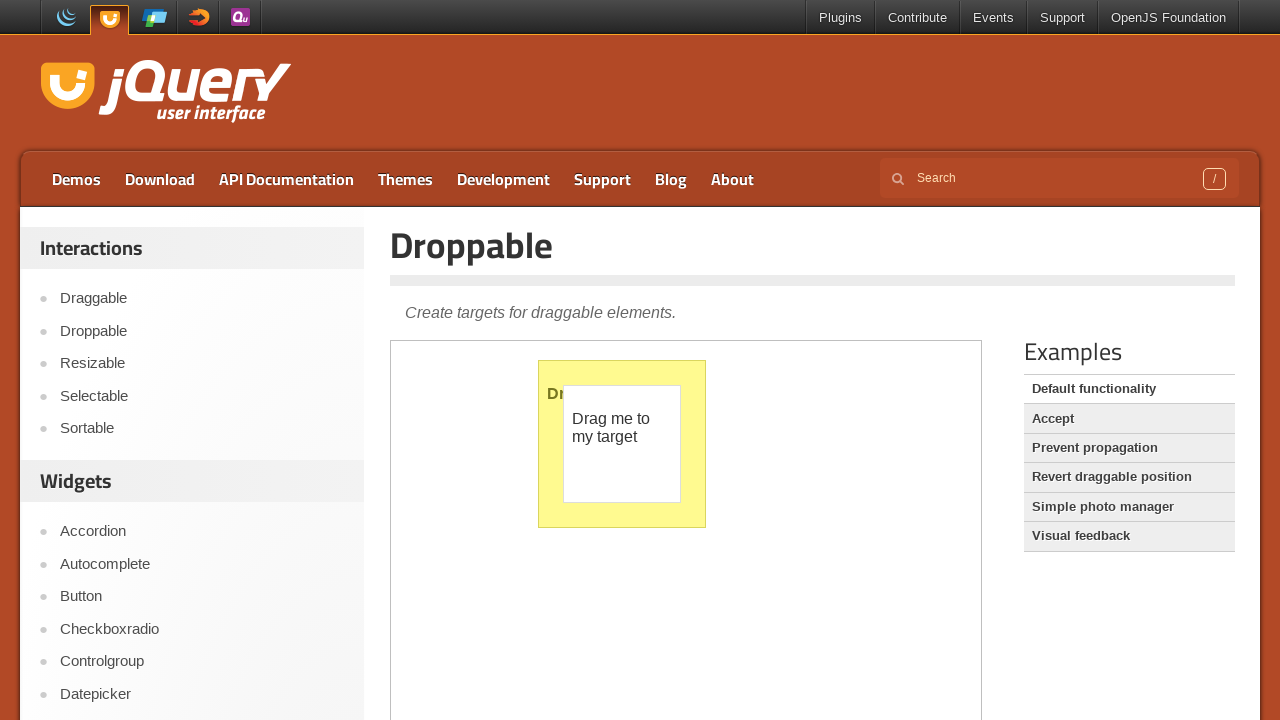